Tests accepting a confirm dialog by clicking the confirm button and verifying the OK result message

Starting URL: https://demoqa.com/alerts

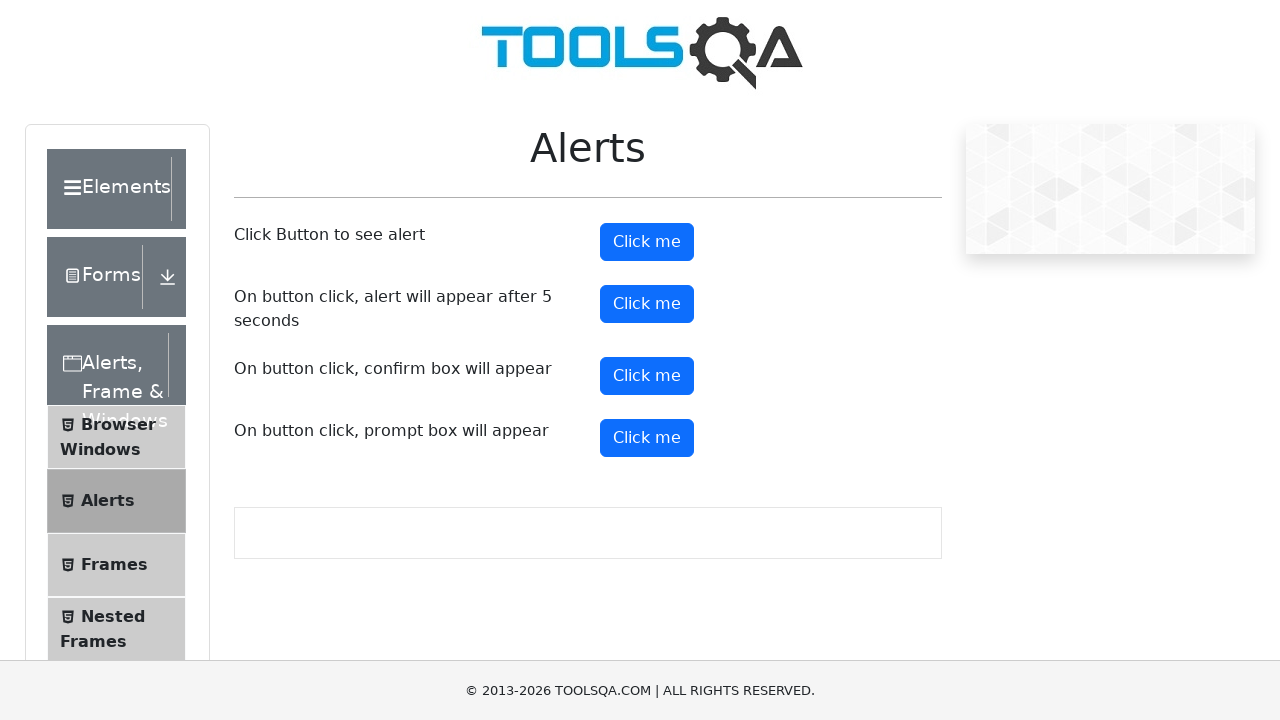

Set up dialog handler to accept confirm alerts
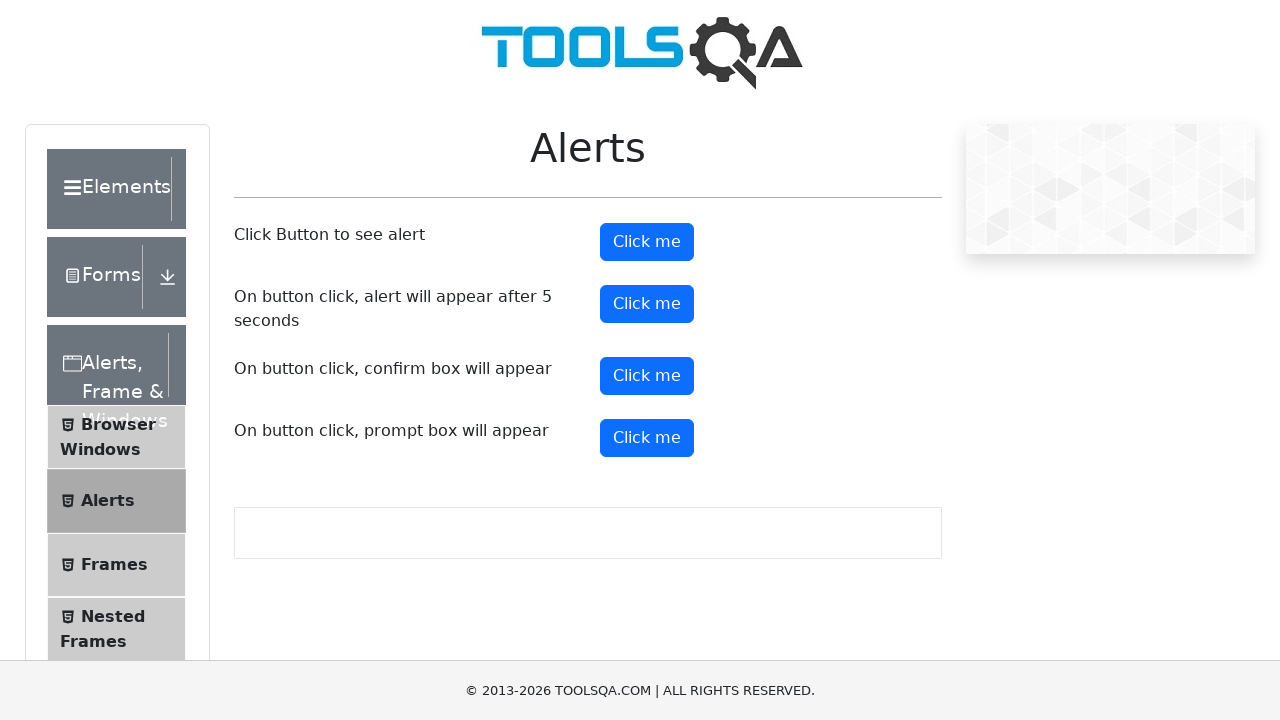

Scrolled to confirm button element
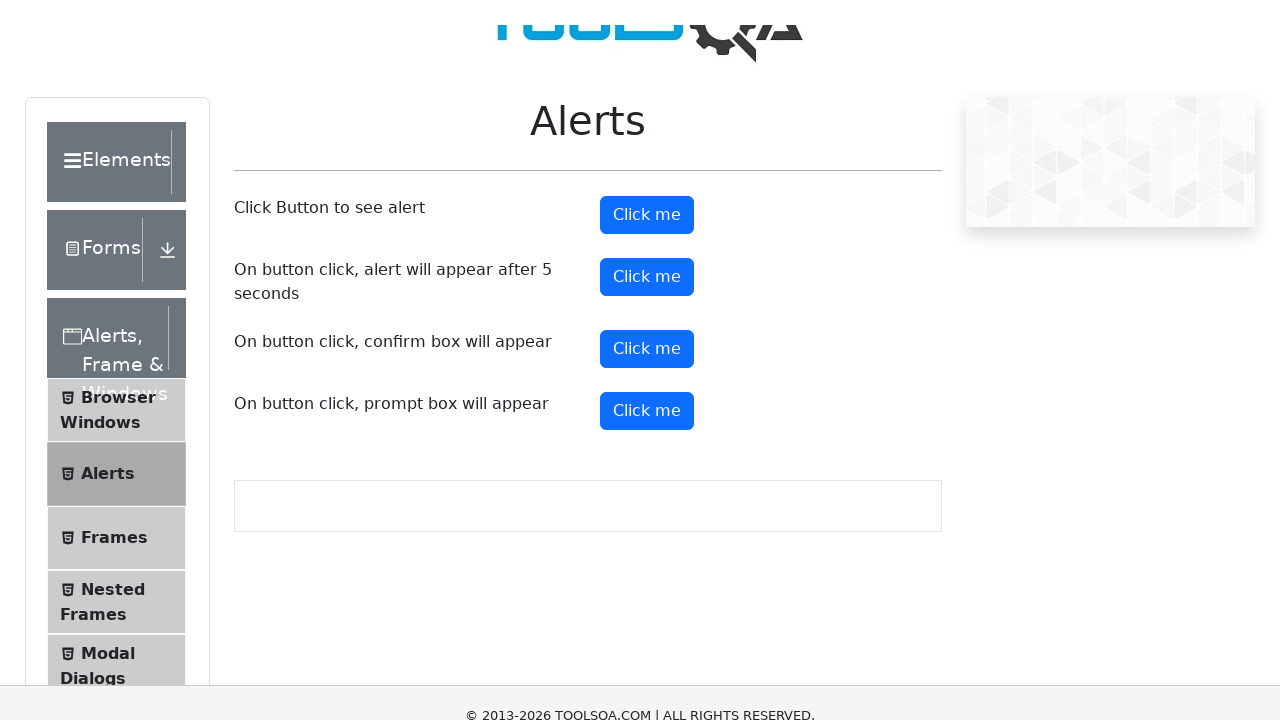

Clicked confirm button to trigger confirm dialog at (647, 19) on #confirmButton
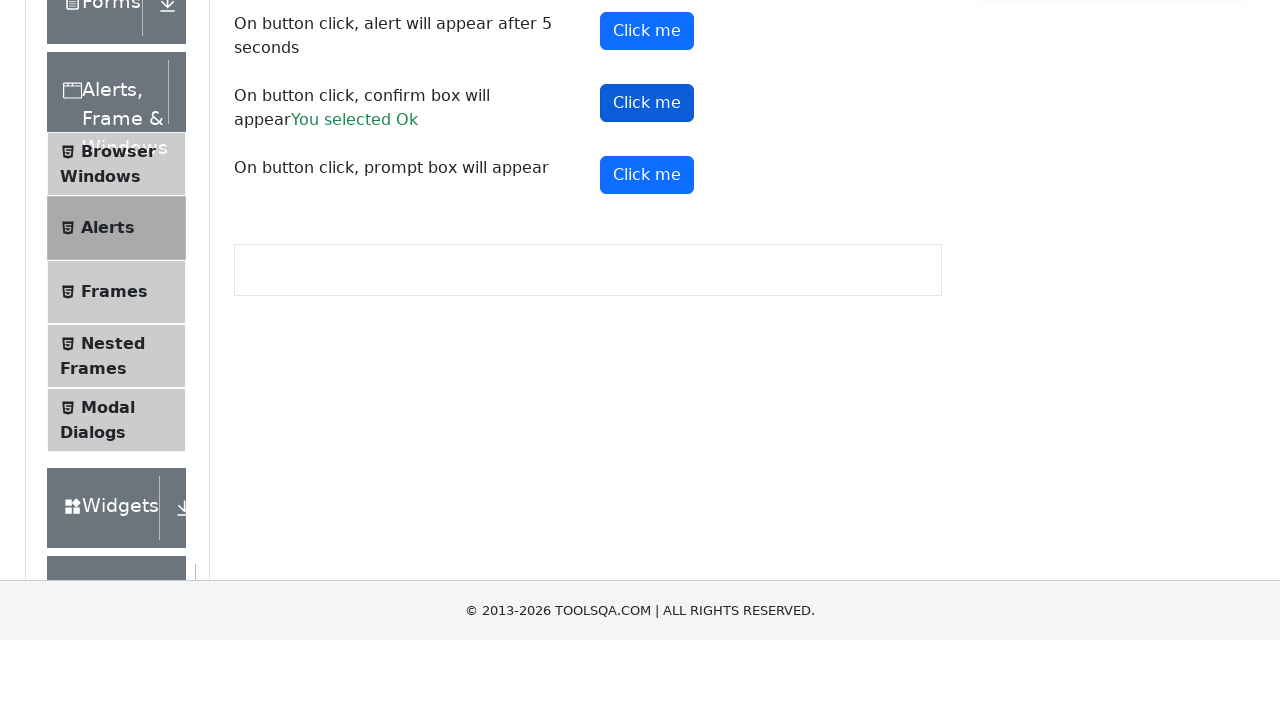

Confirm dialog was accepted and result message appeared
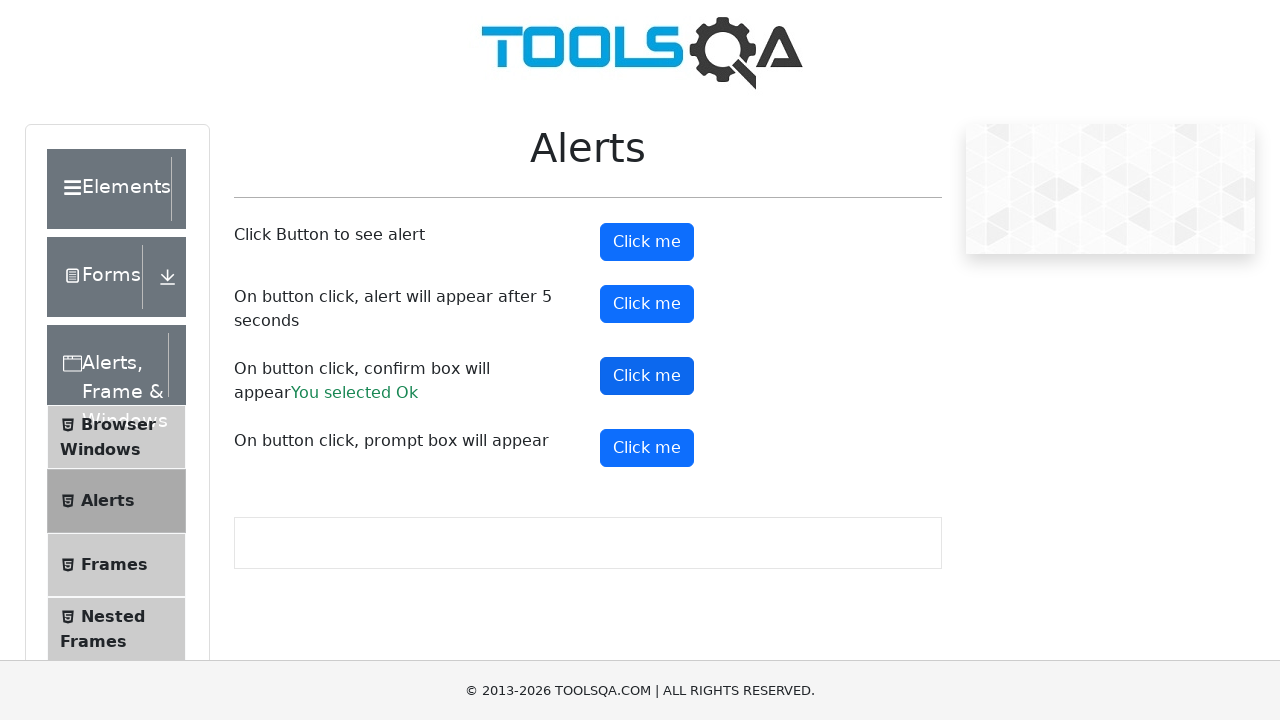

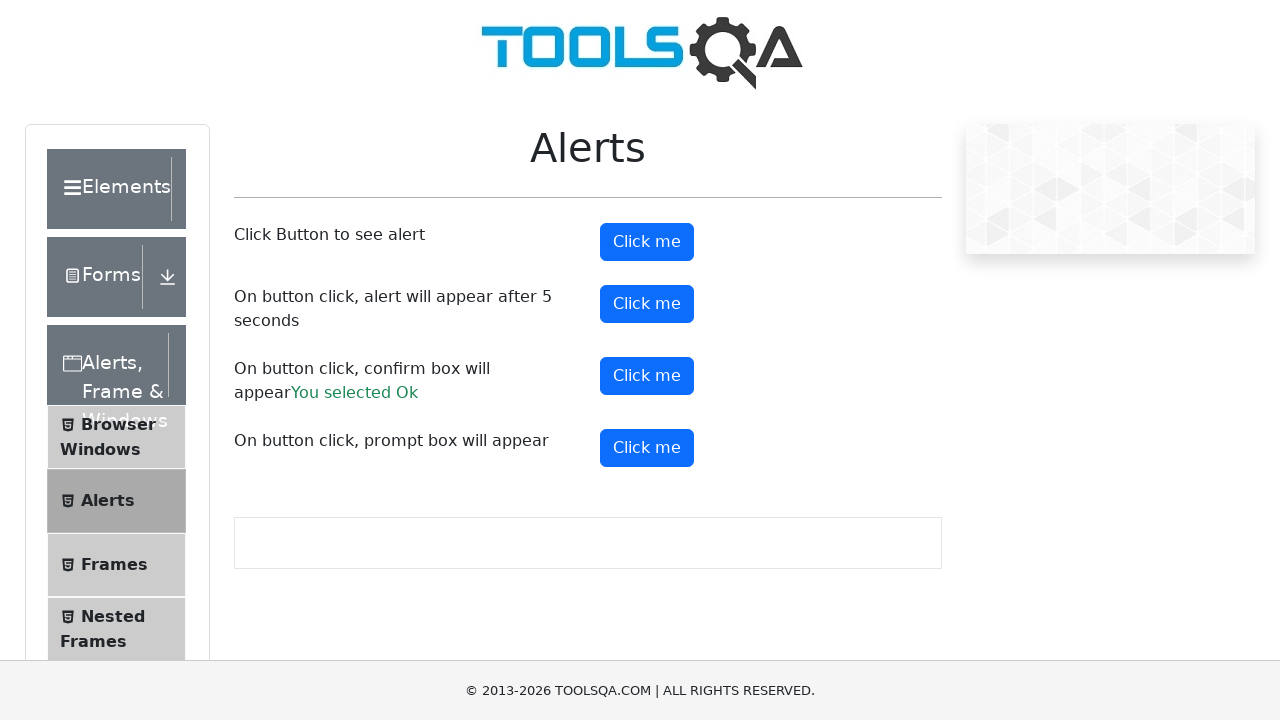